Tests form filling by entering first name and last name in a practice form

Starting URL: https://demoqa.com/automation-practice-form

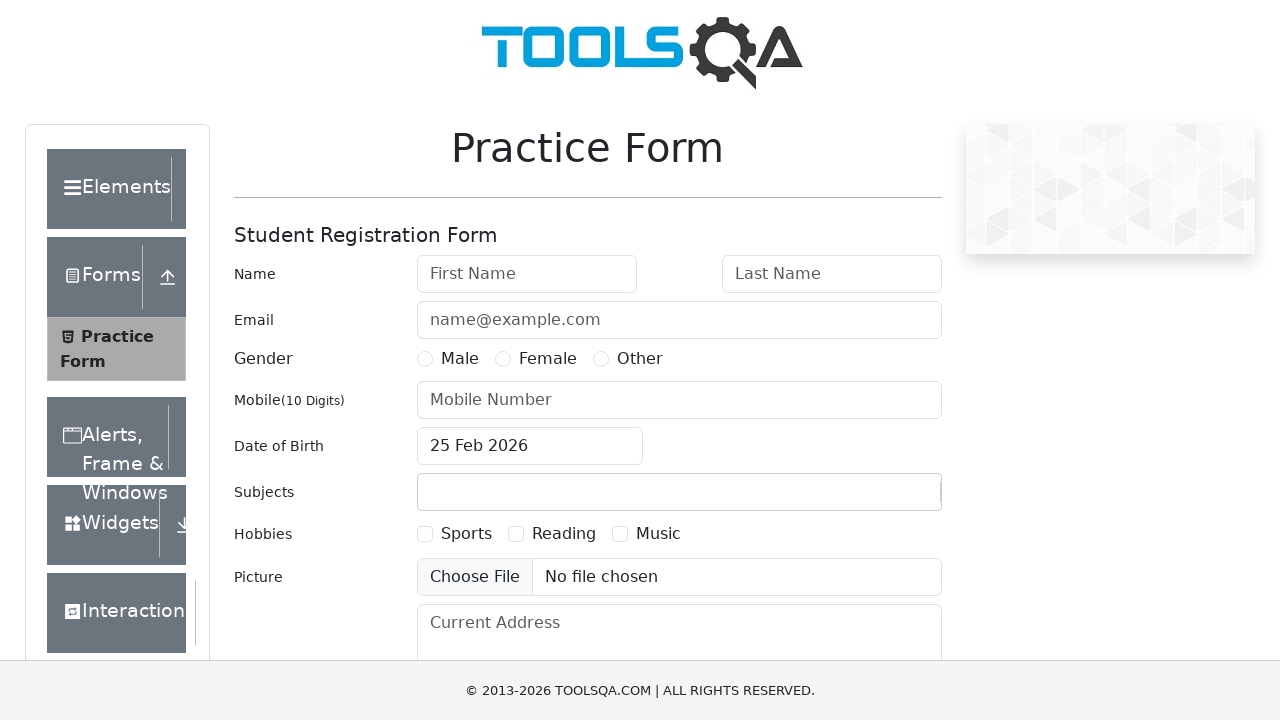

Navigated to automation practice form
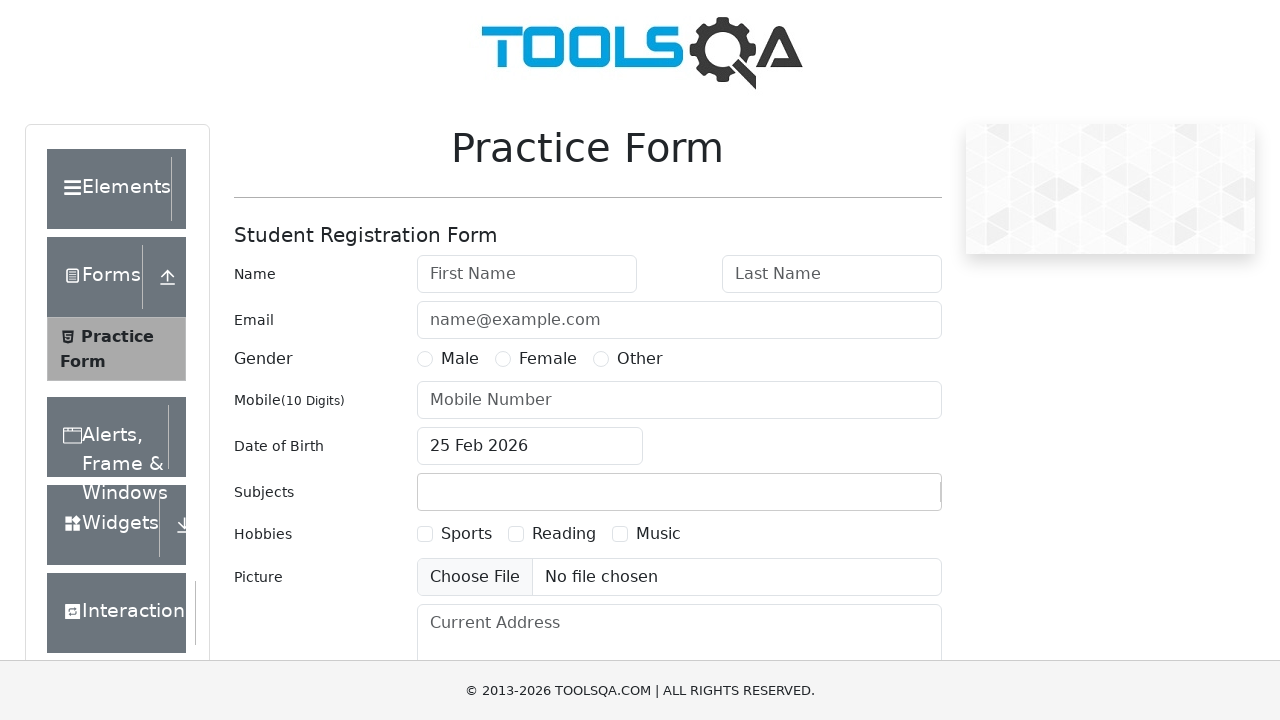

Filled first name field with 'Jesus' on #firstName
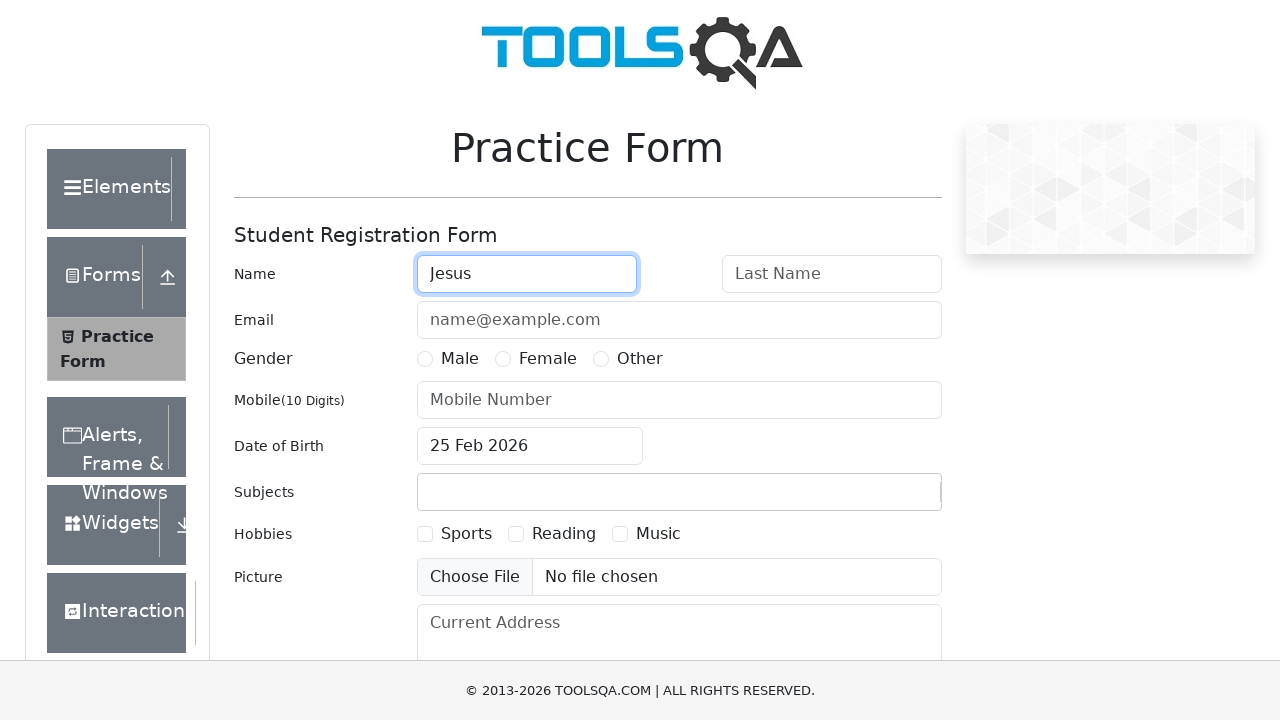

Filled last name field with 'Perez' on #lastName
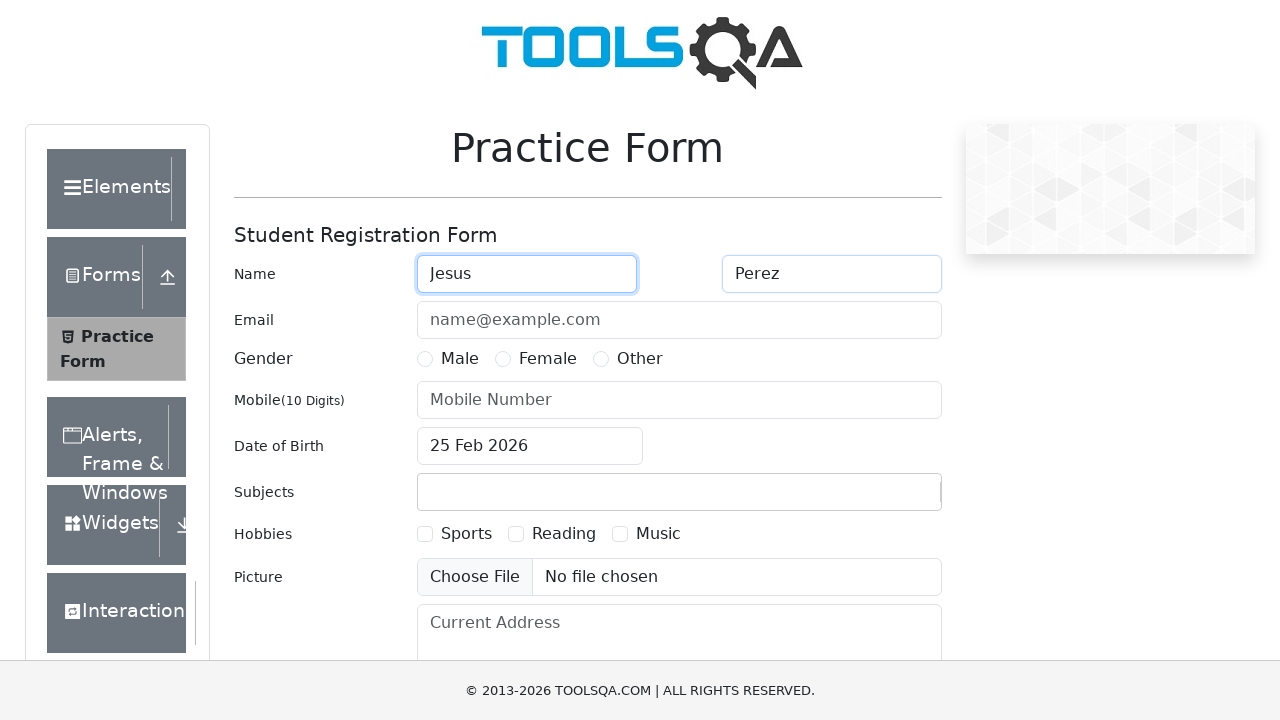

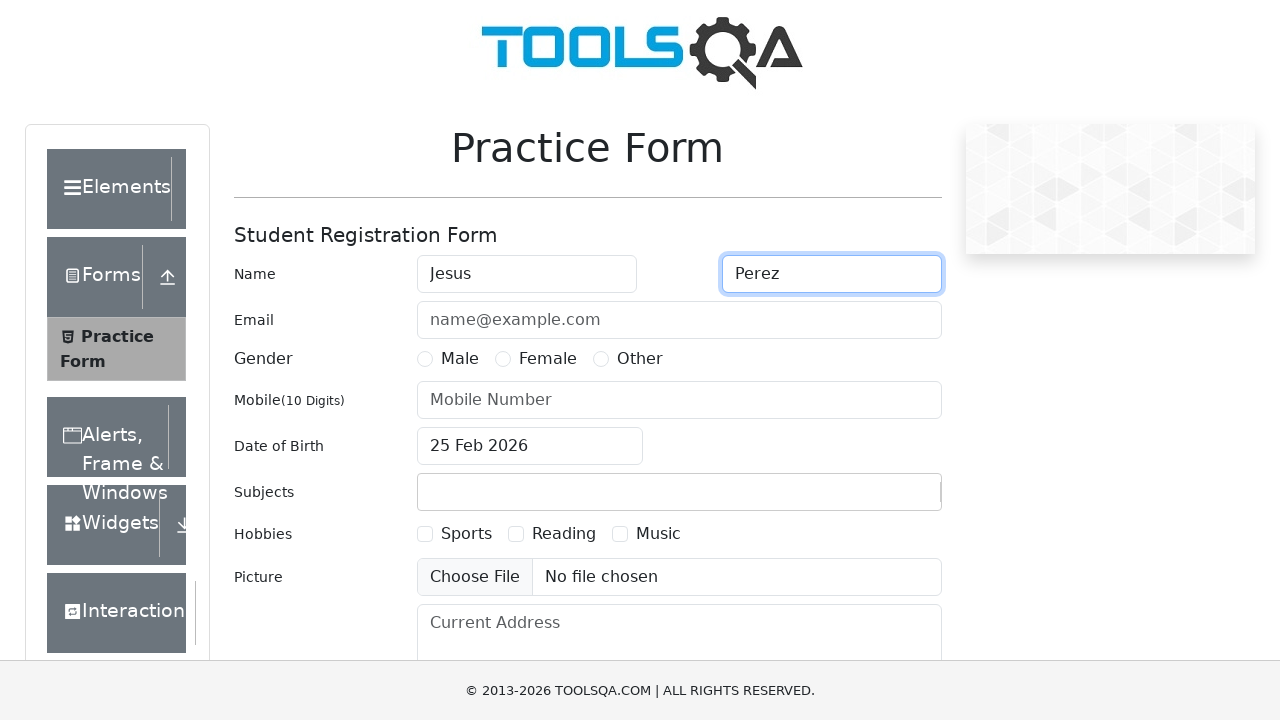